Tests registration form validation by entering digits in the first name field and verifying that registration fails

Starting URL: http://217.74.37.176/?route=account/register&language=ru-ru

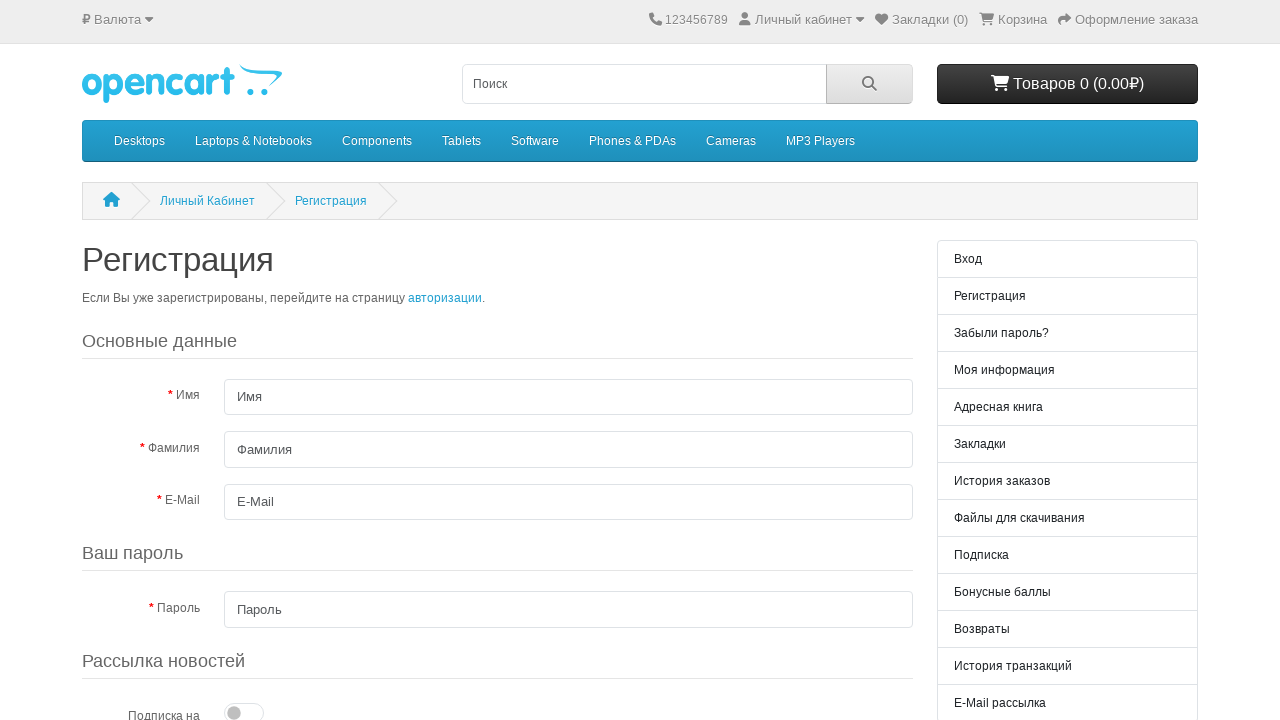

Filled first name field with digits '1234567890' on #input-firstname
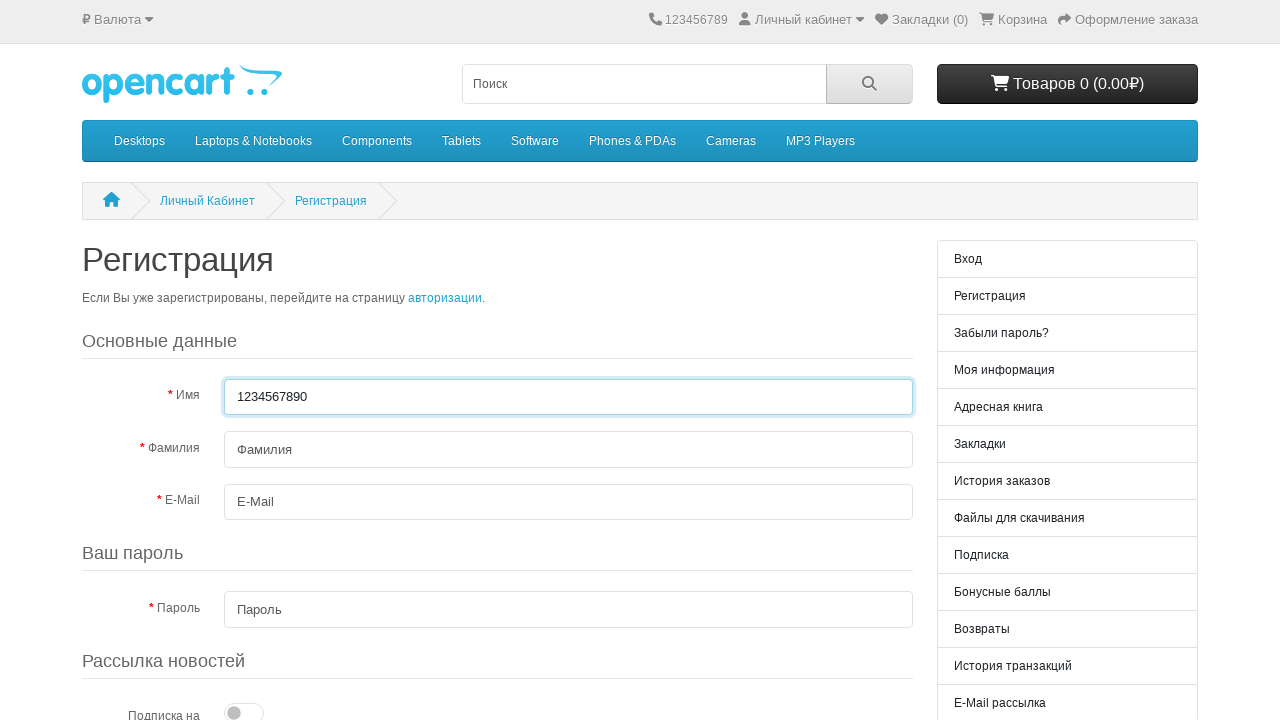

Filled last name field with 'Иванов' on #input-lastname
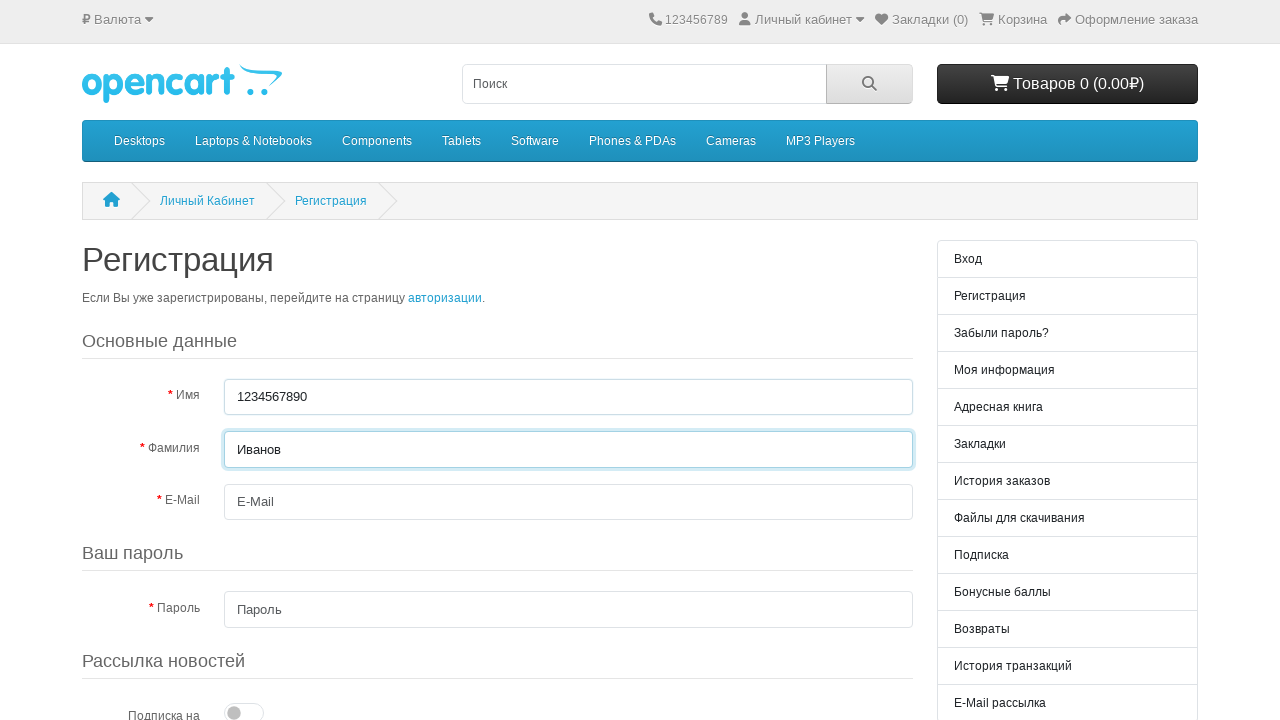

Filled email field with 'IvanIvan22222222@mail.ru' on #input-email
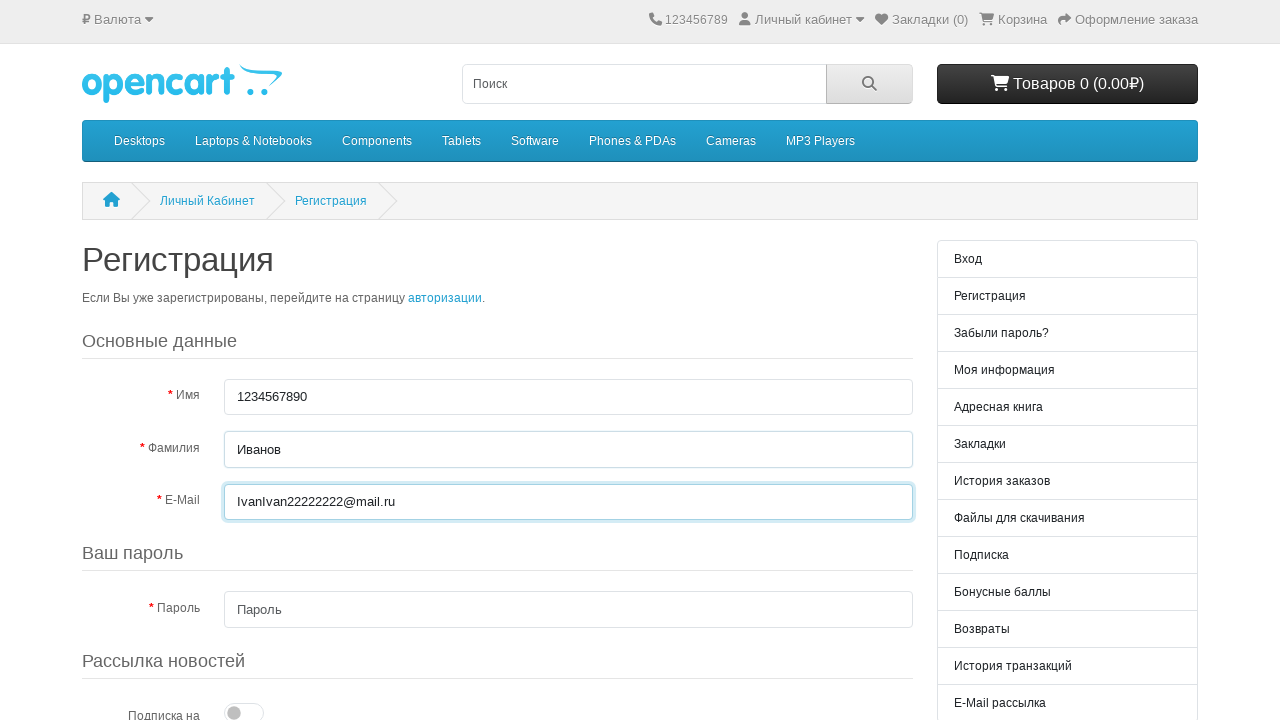

Filled password field with 'Q1w2e3l' on #input-password
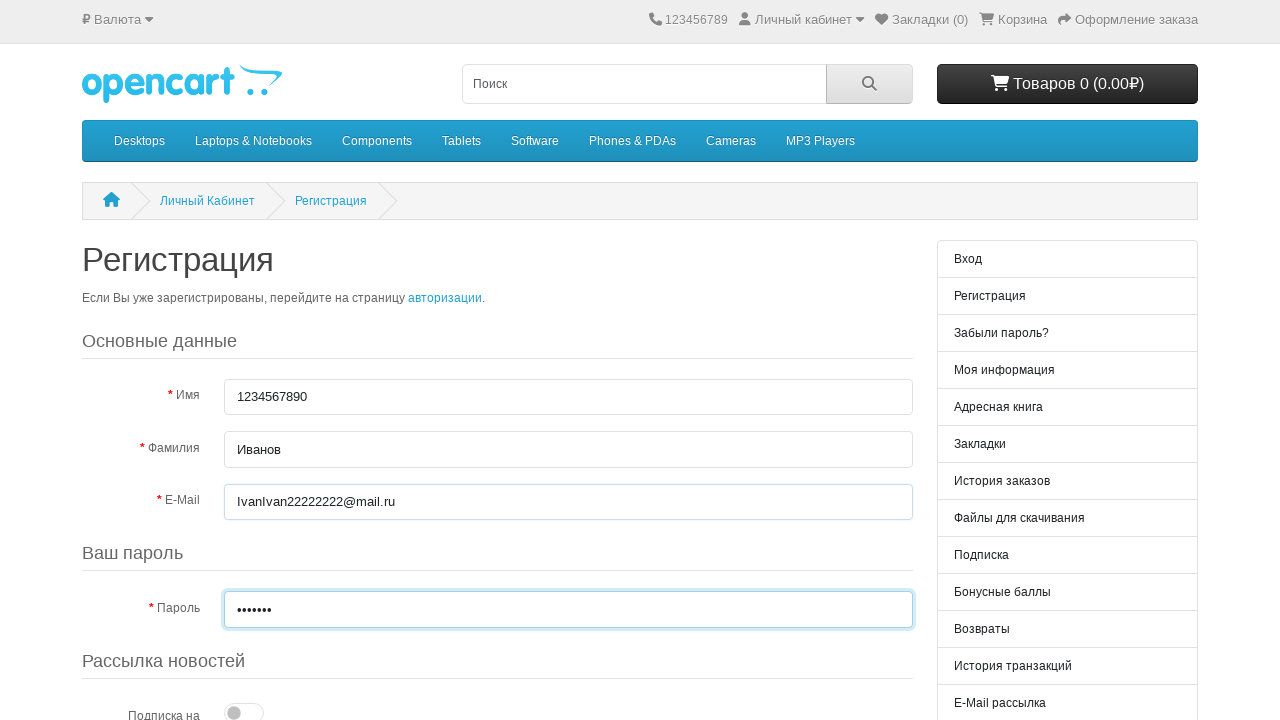

Clicked the agree checkbox at (773, 382) on input[name='agree']
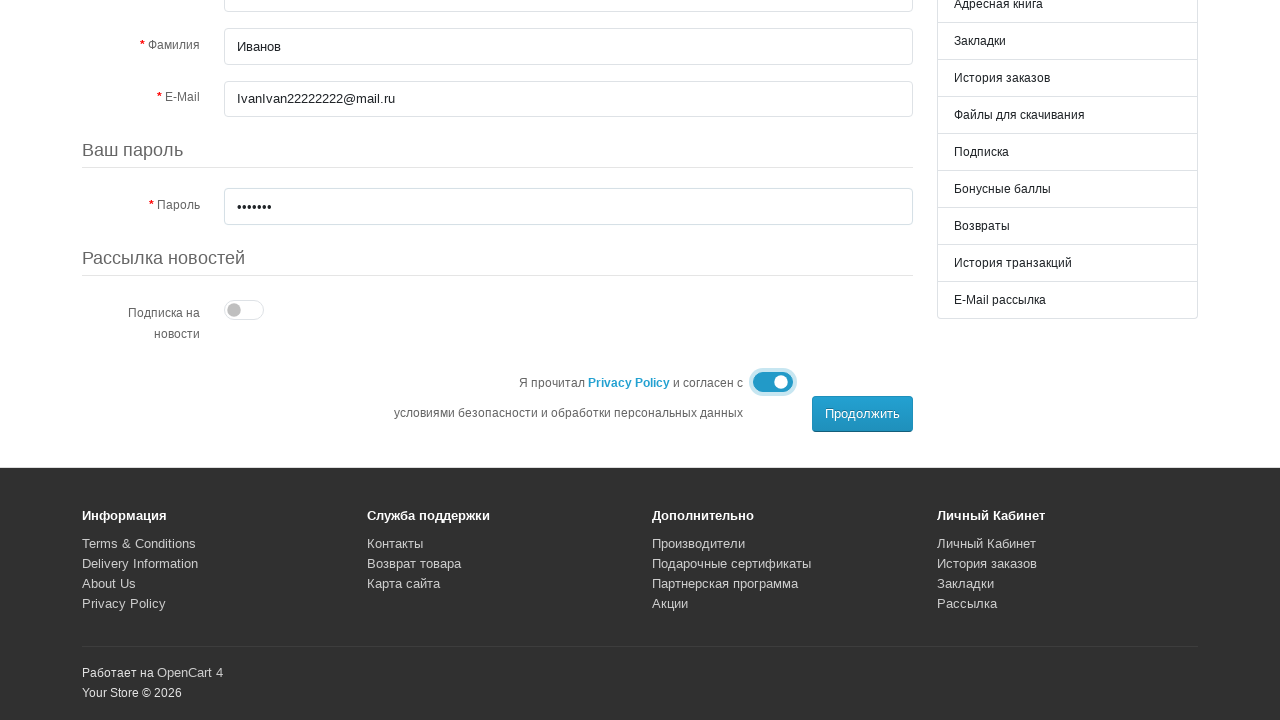

Clicked the 'Продолжить' (Continue) button at (862, 414) on xpath=//button[text()='Продолжить']
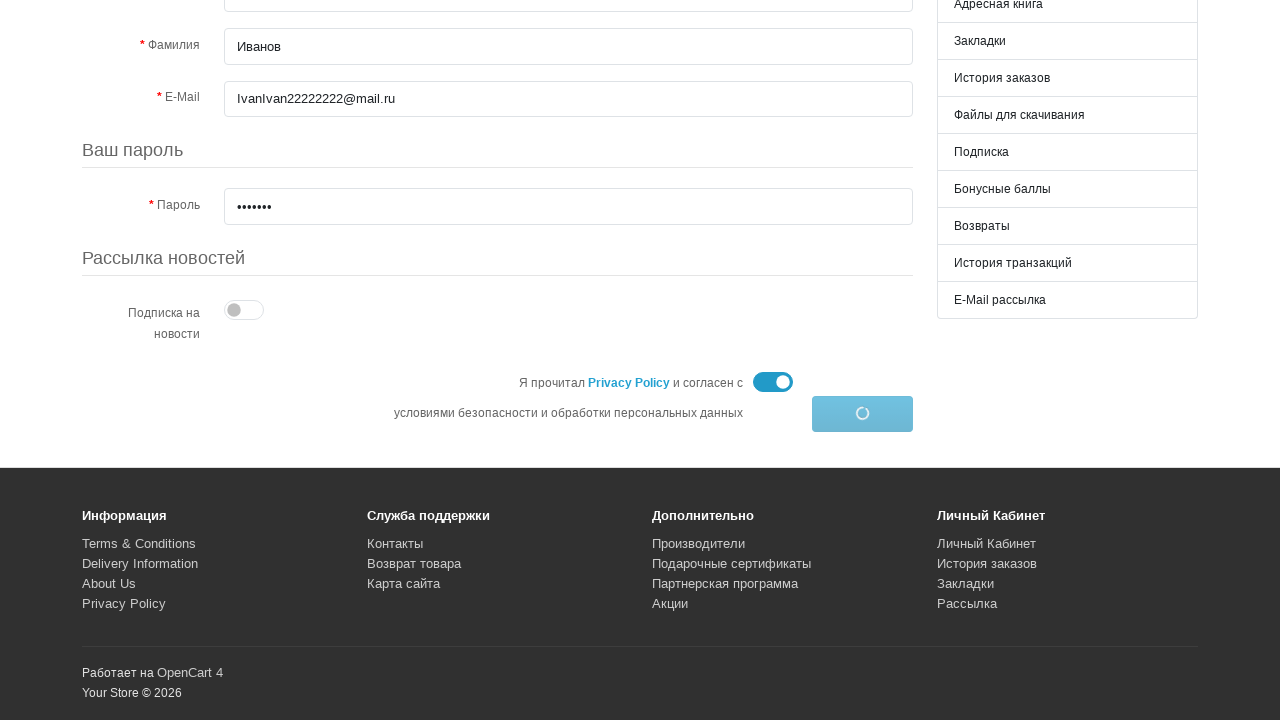

Registration validation error appeared - digits in first name field rejected
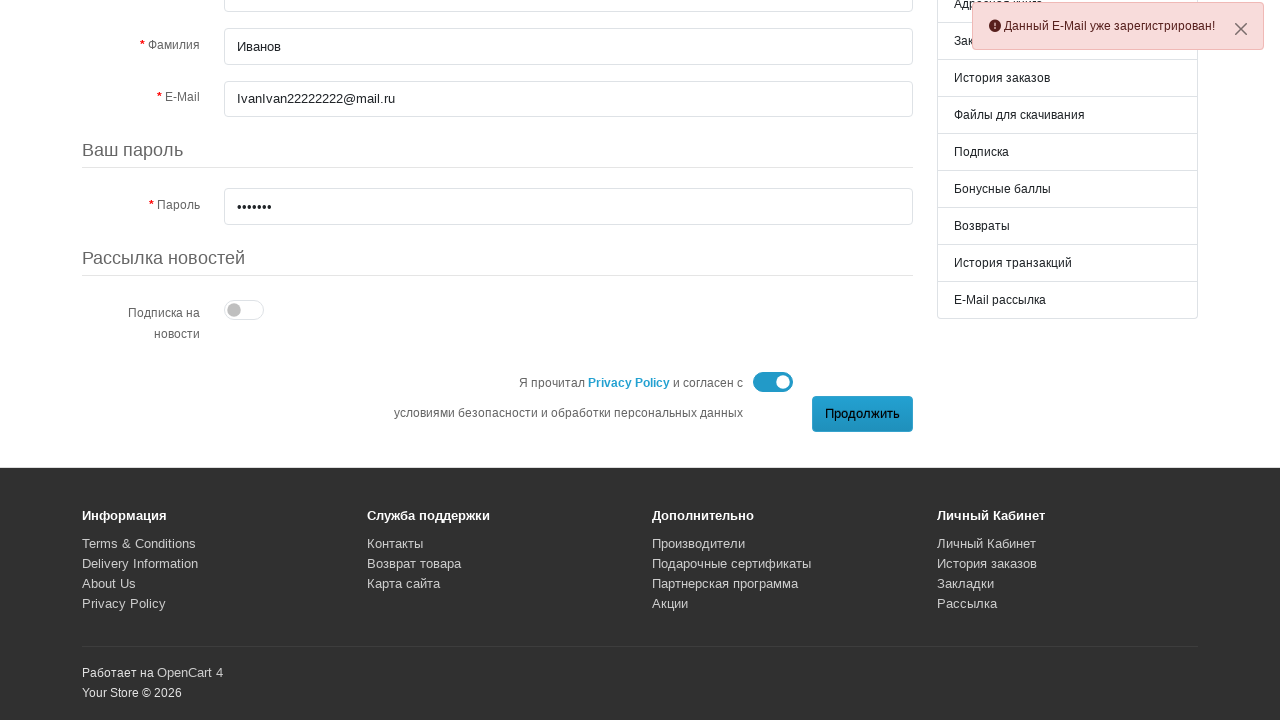

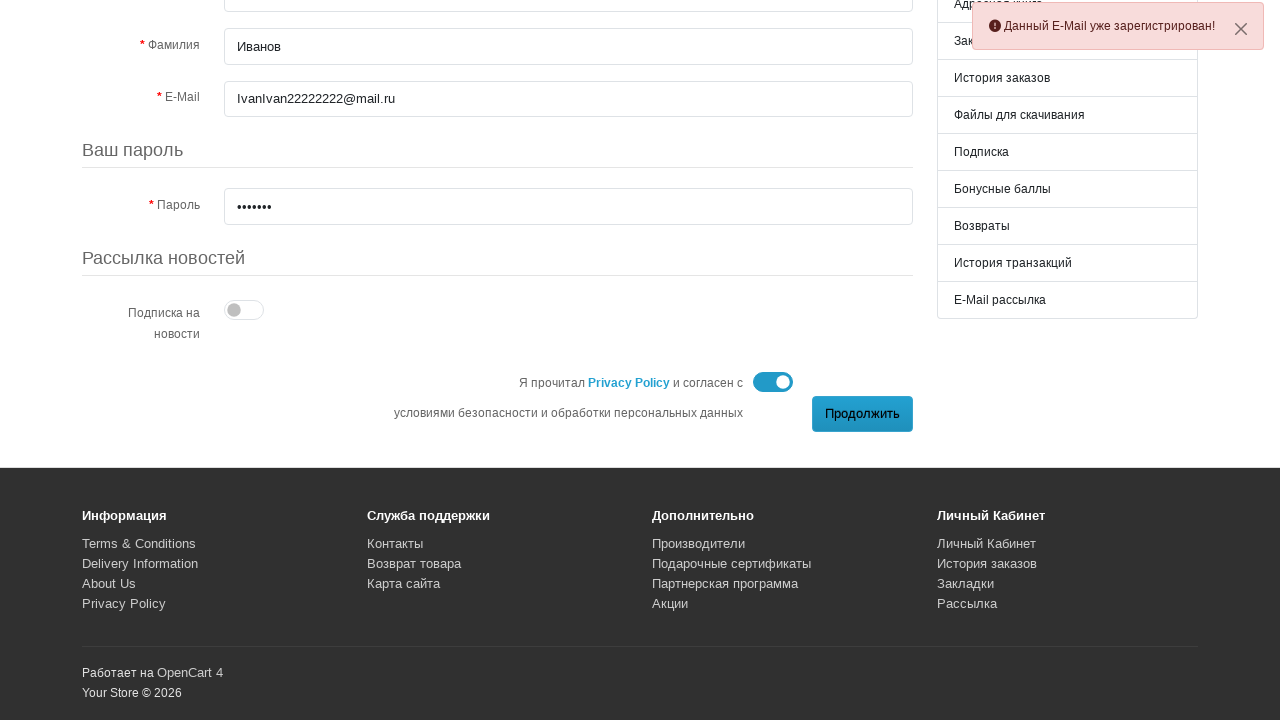